Tests GitHub user search functionality by entering a username and verifying user information is displayed

Starting URL: https://letcode.in/elements

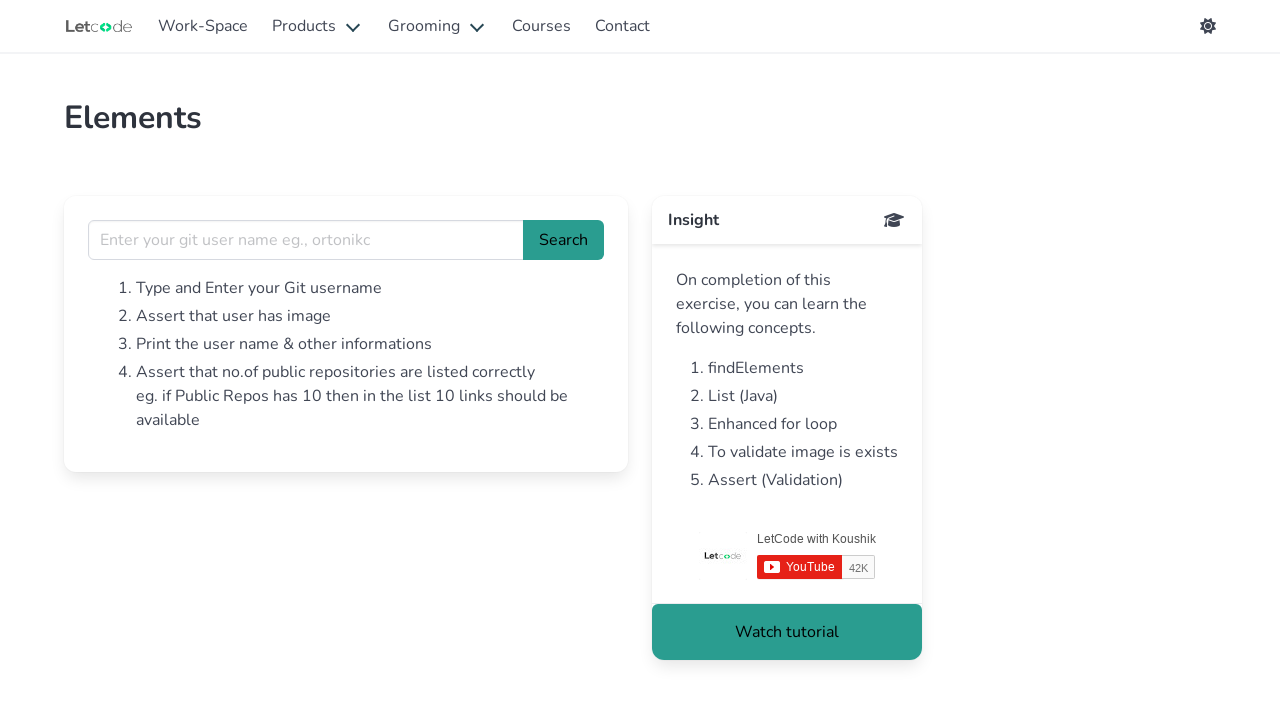

Filled username field with 'AnithaK94' on input[name='username']
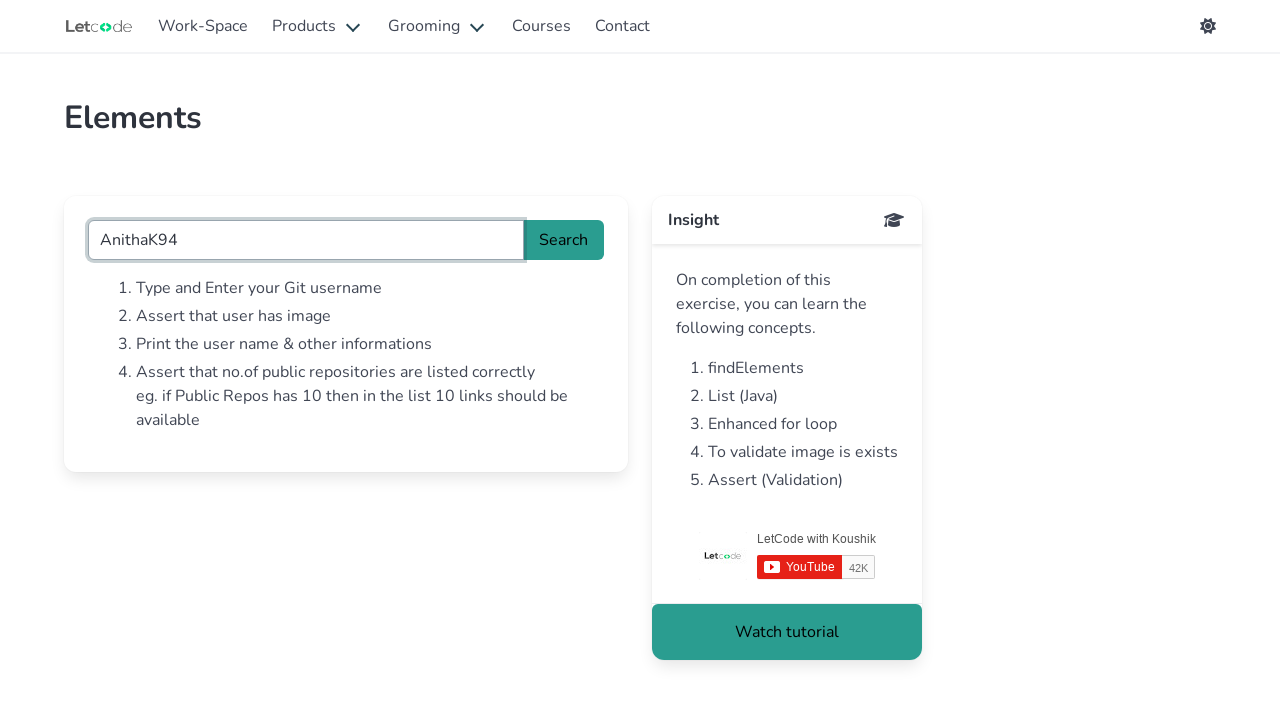

Pressed Enter to search for GitHub user on input[name='username']
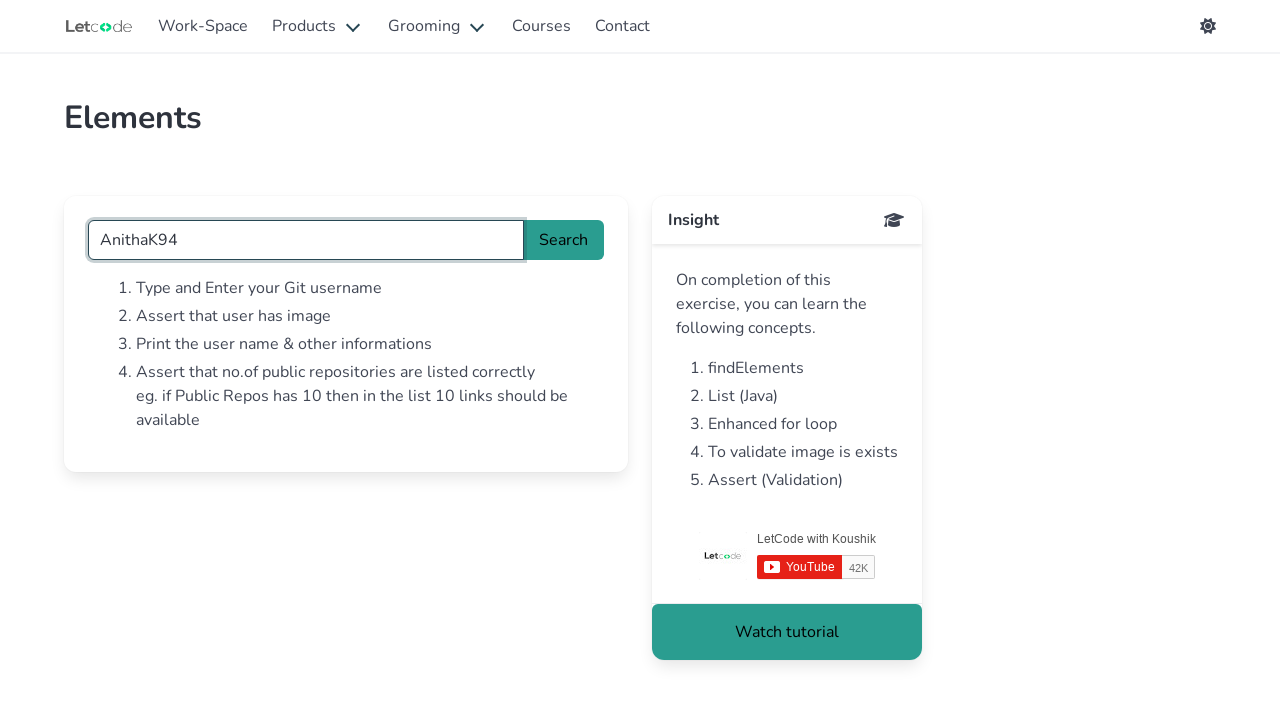

User information card loaded successfully
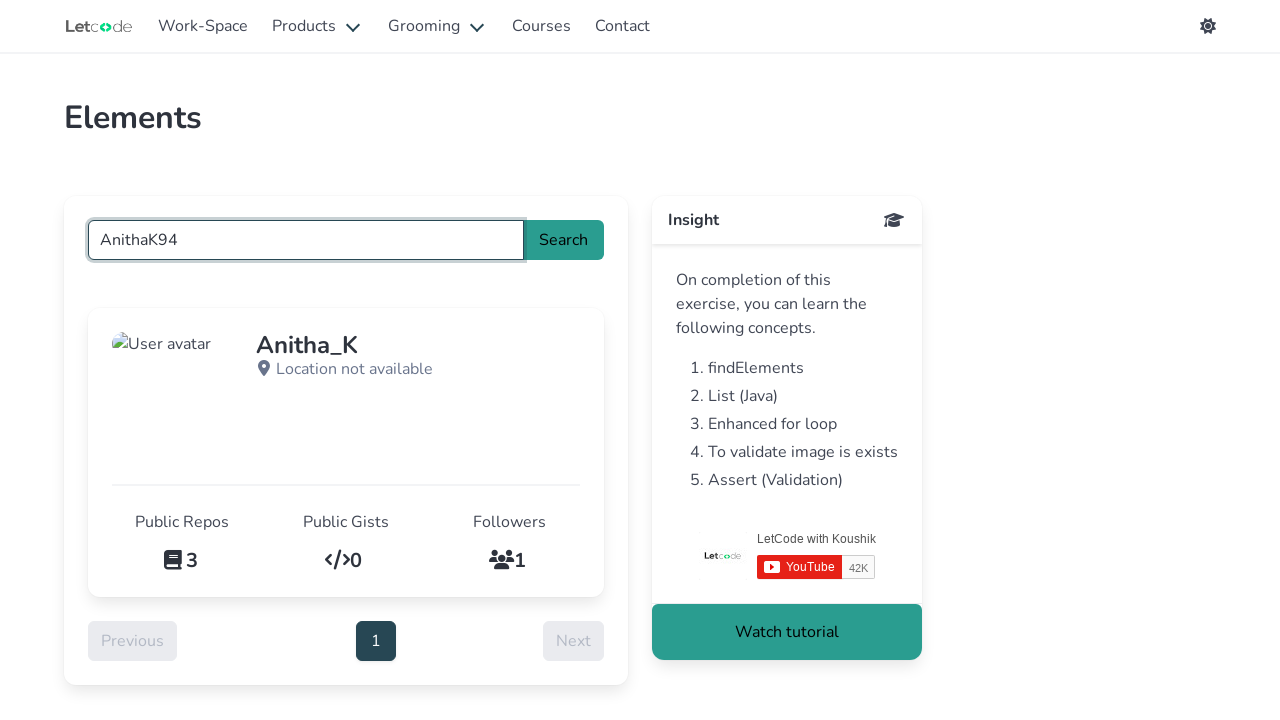

Located user information card element
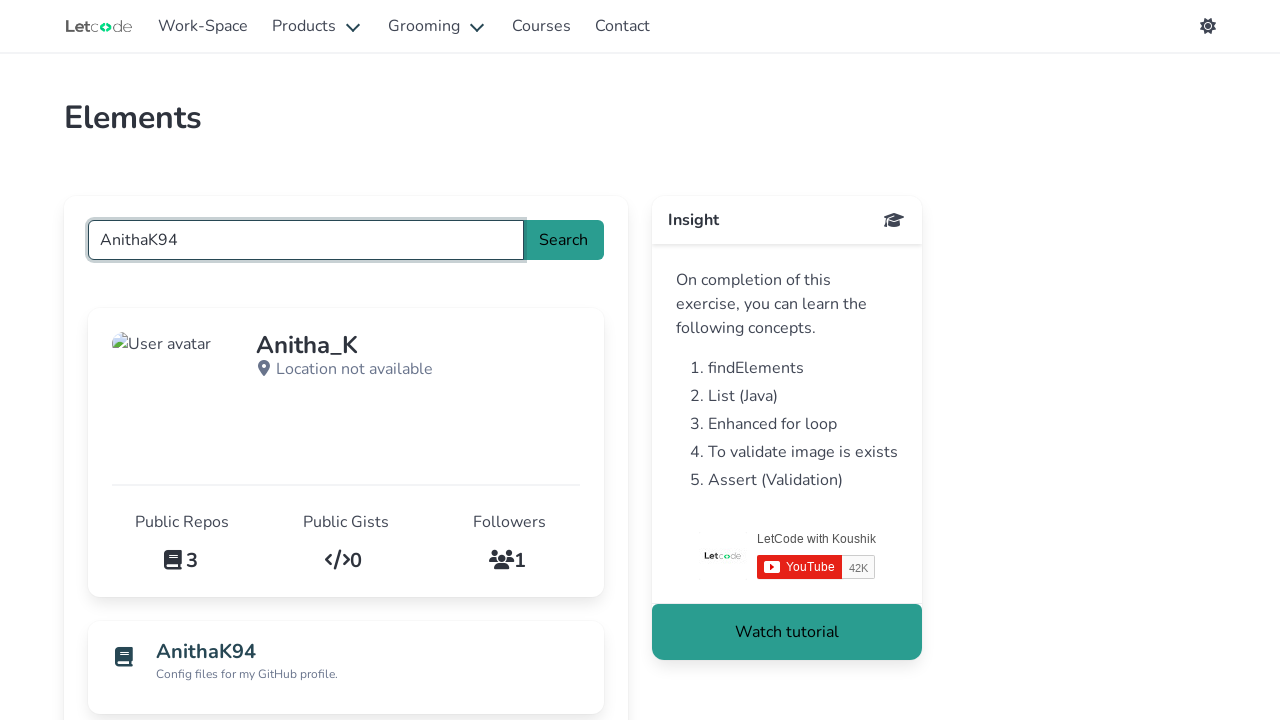

Verified user information card is visible
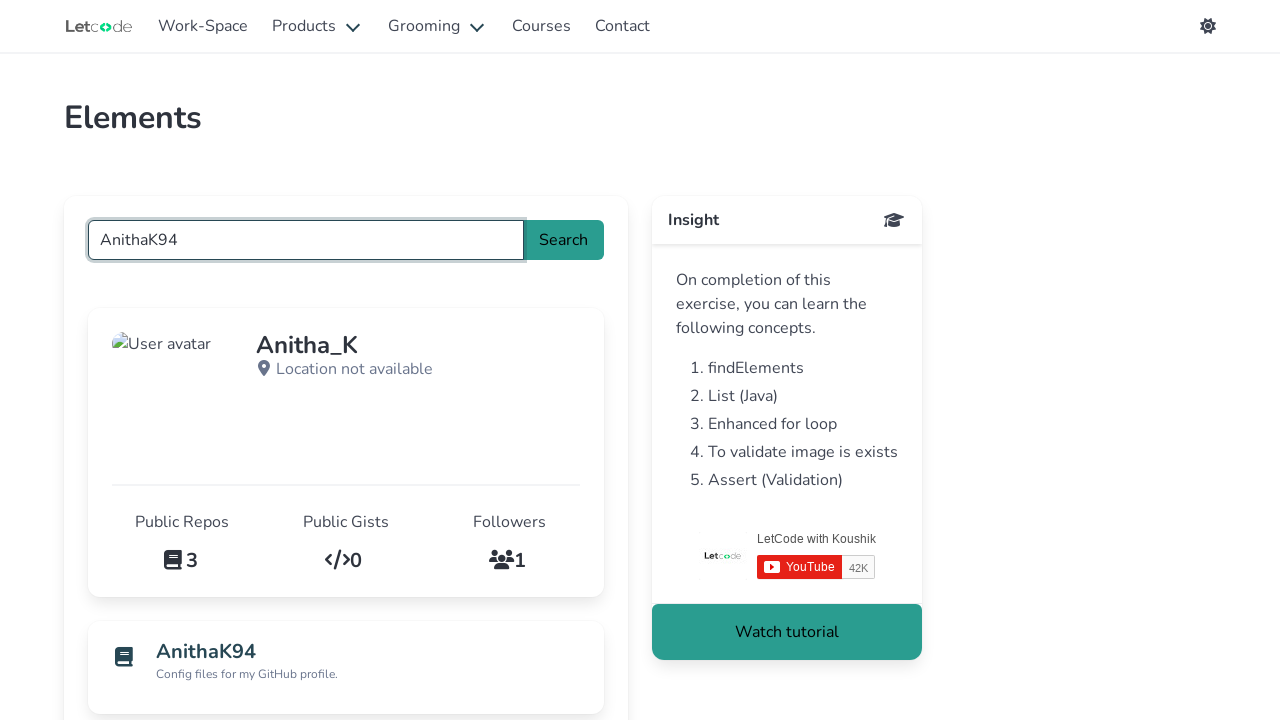

Extracted user information: Anitha_K

 Location not available

Public Repos

 3

Public Gists

 0

Followers

 1
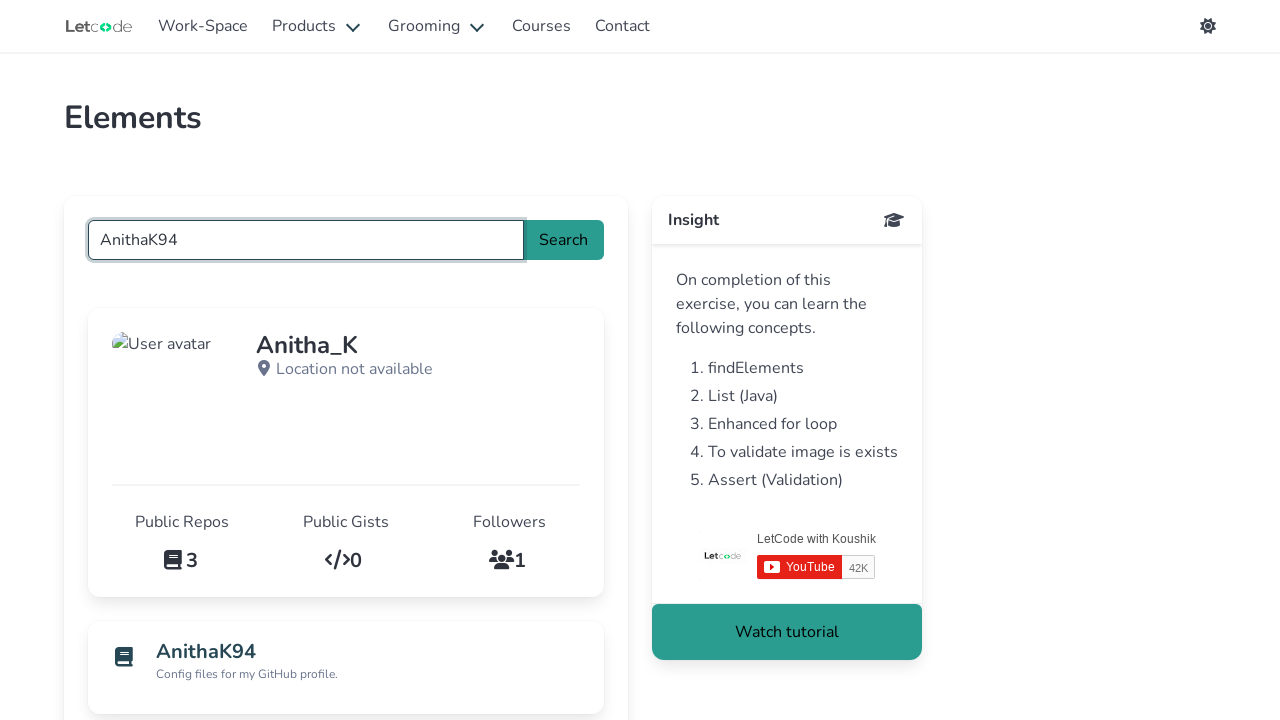

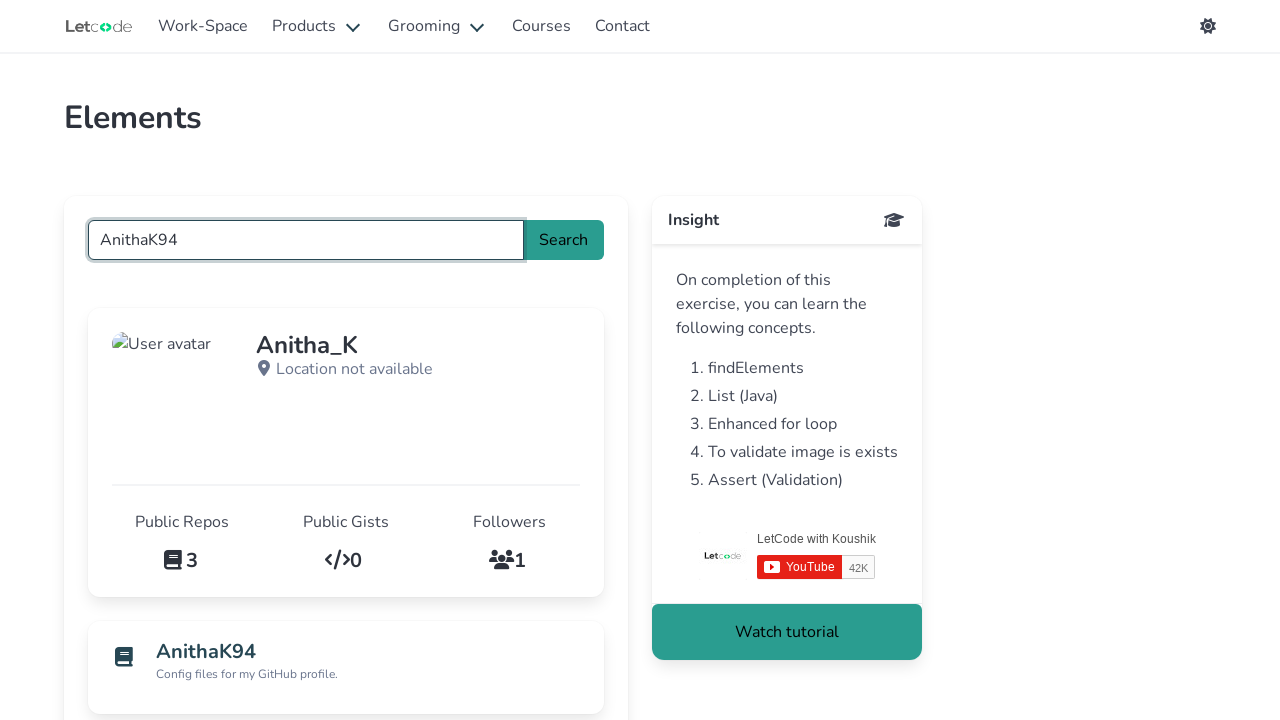